Navigates to JPL Space page and clicks the full image button to view the featured Mars image.

Starting URL: https://data-class-jpl-space.s3.amazonaws.com/JPL_Space/index.html

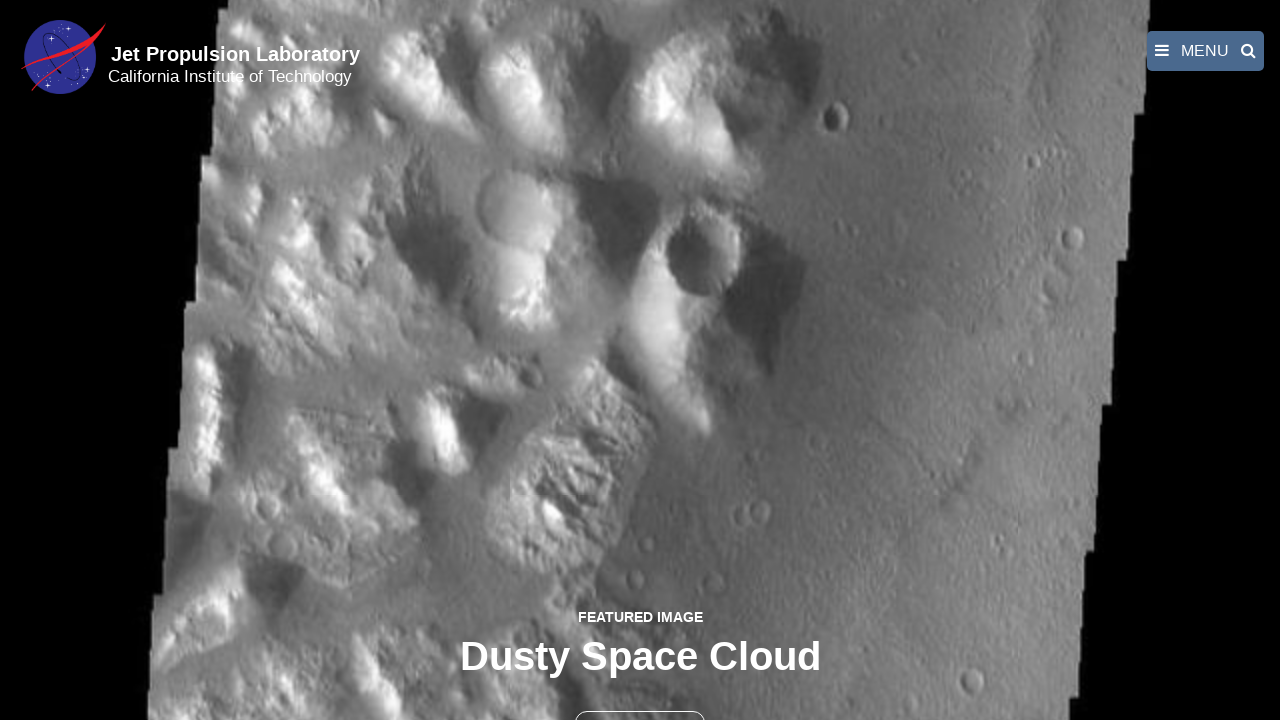

Navigated to JPL Space page
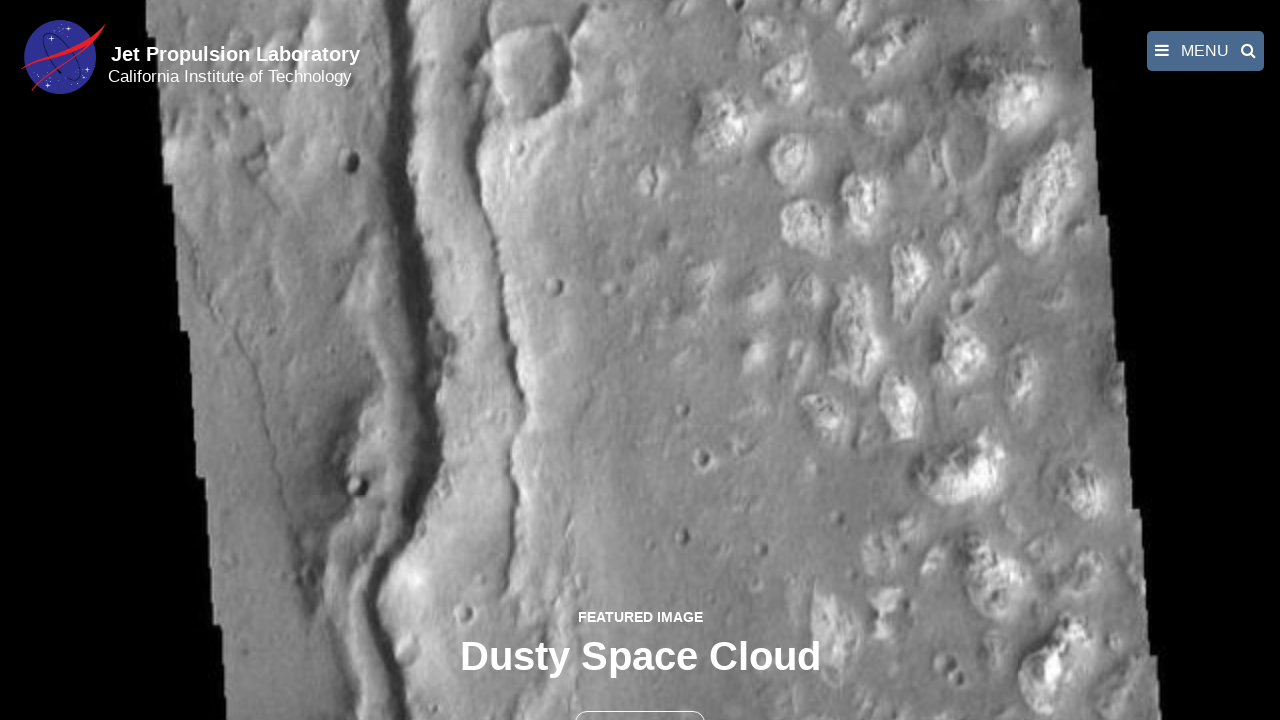

Clicked the full image button to view featured Mars image at (640, 699) on button >> nth=1
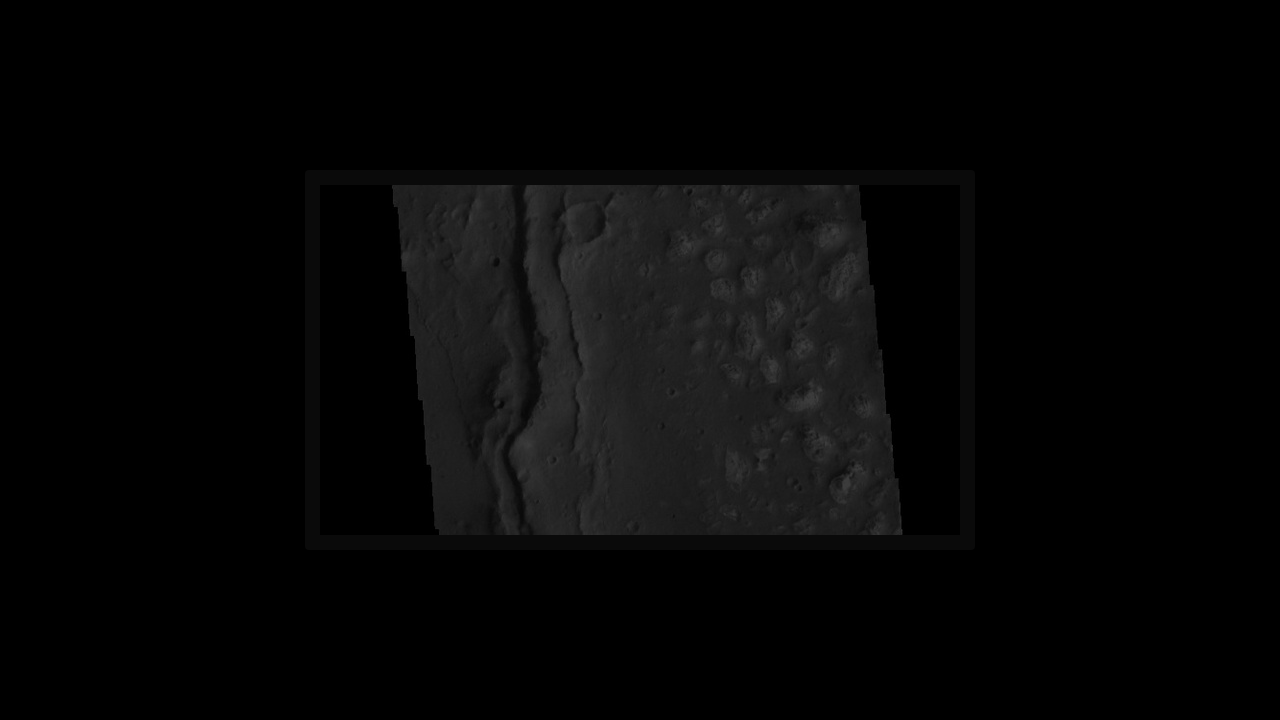

Full-size featured image loaded
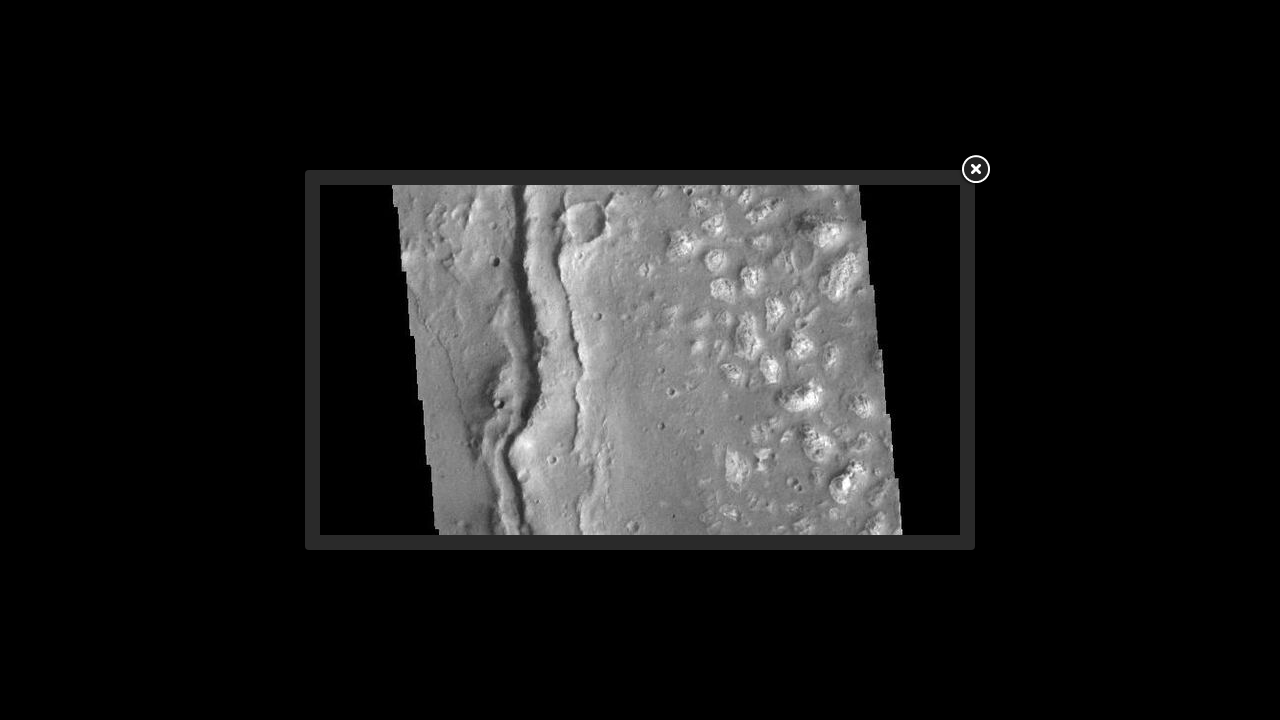

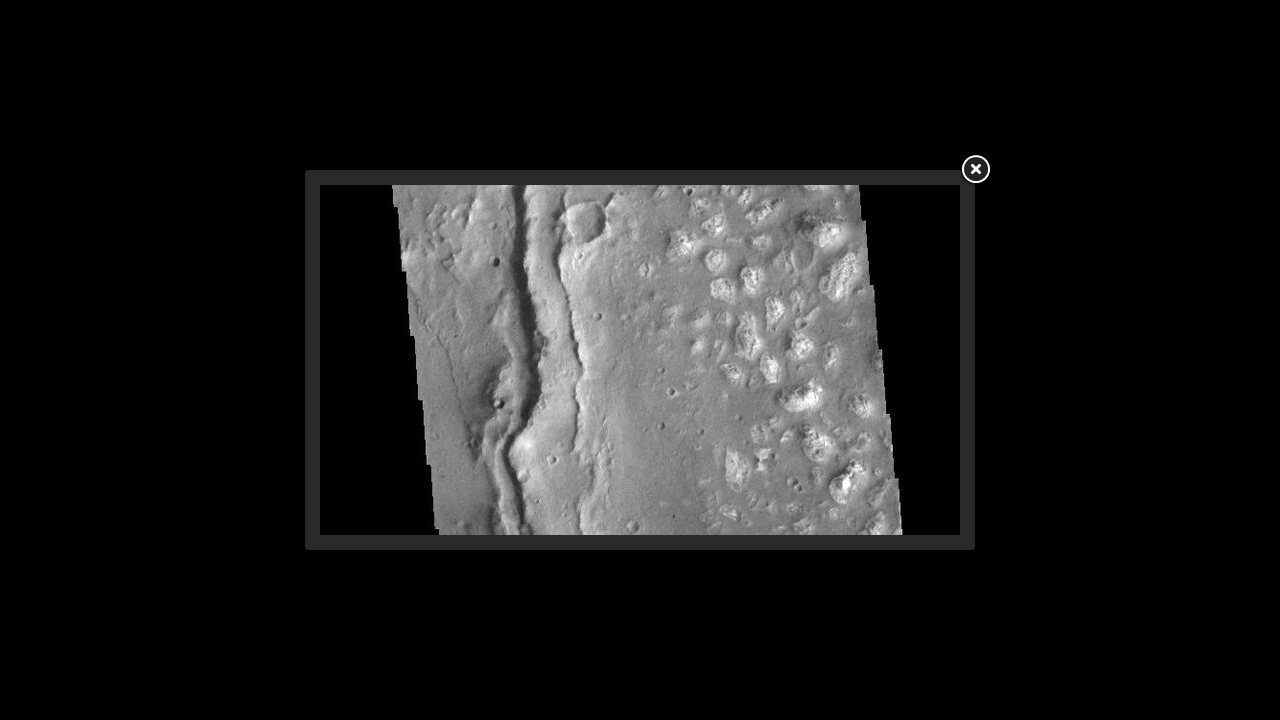